Tests mouse hover functionality by hovering over an element and clicking on the "Top" option that appears in the dropdown menu

Starting URL: https://www.letskodeit.com/practice

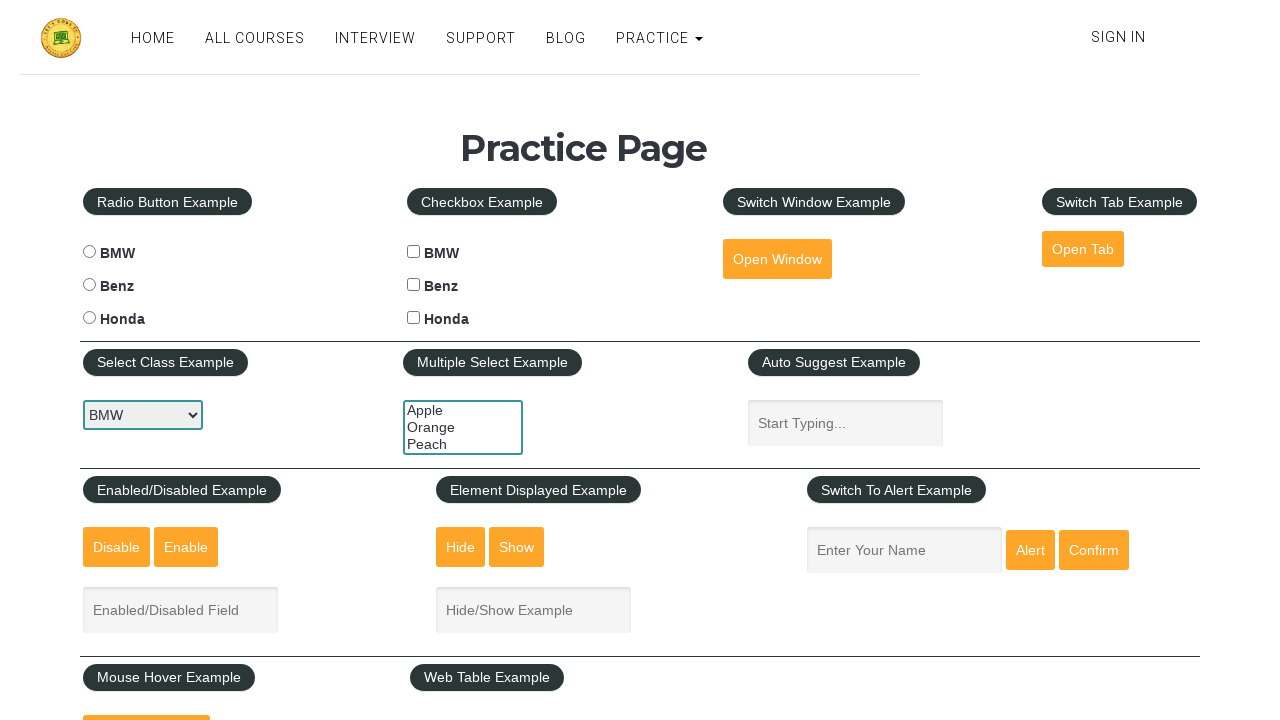

Scrolled mouse hover element into view
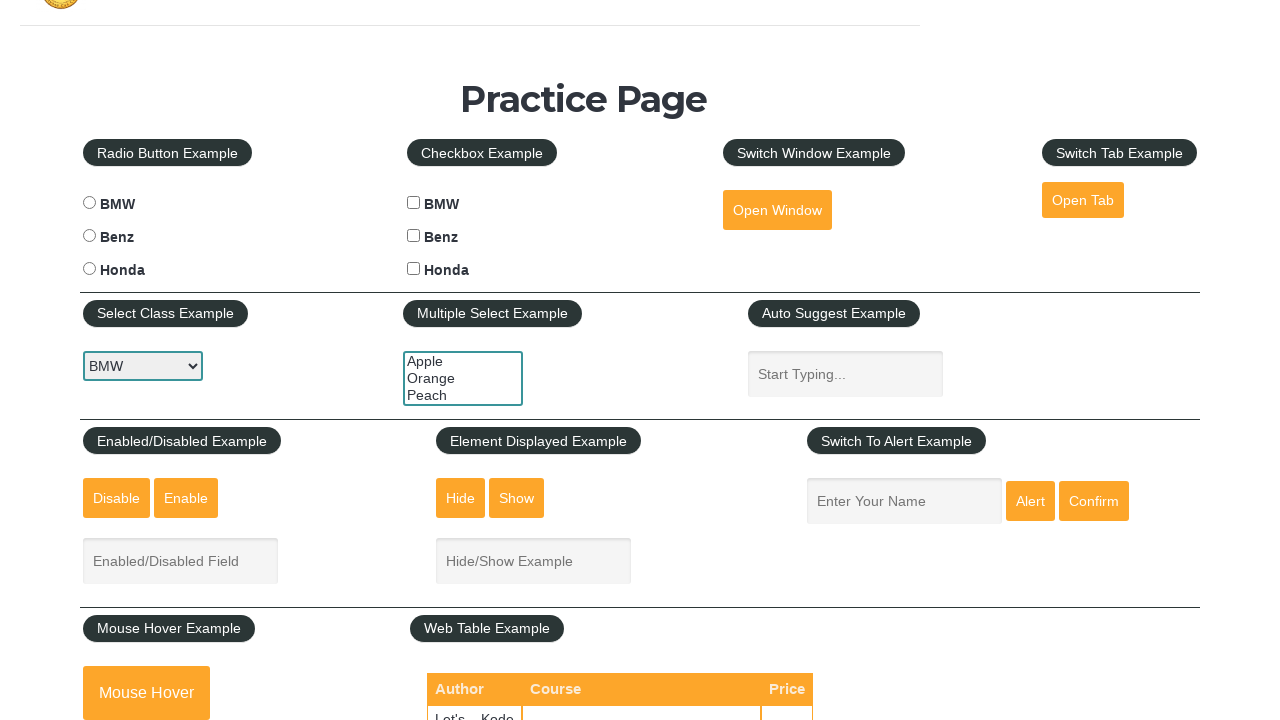

Hovered over mouse hover element to reveal dropdown menu at (146, 693) on #mousehover
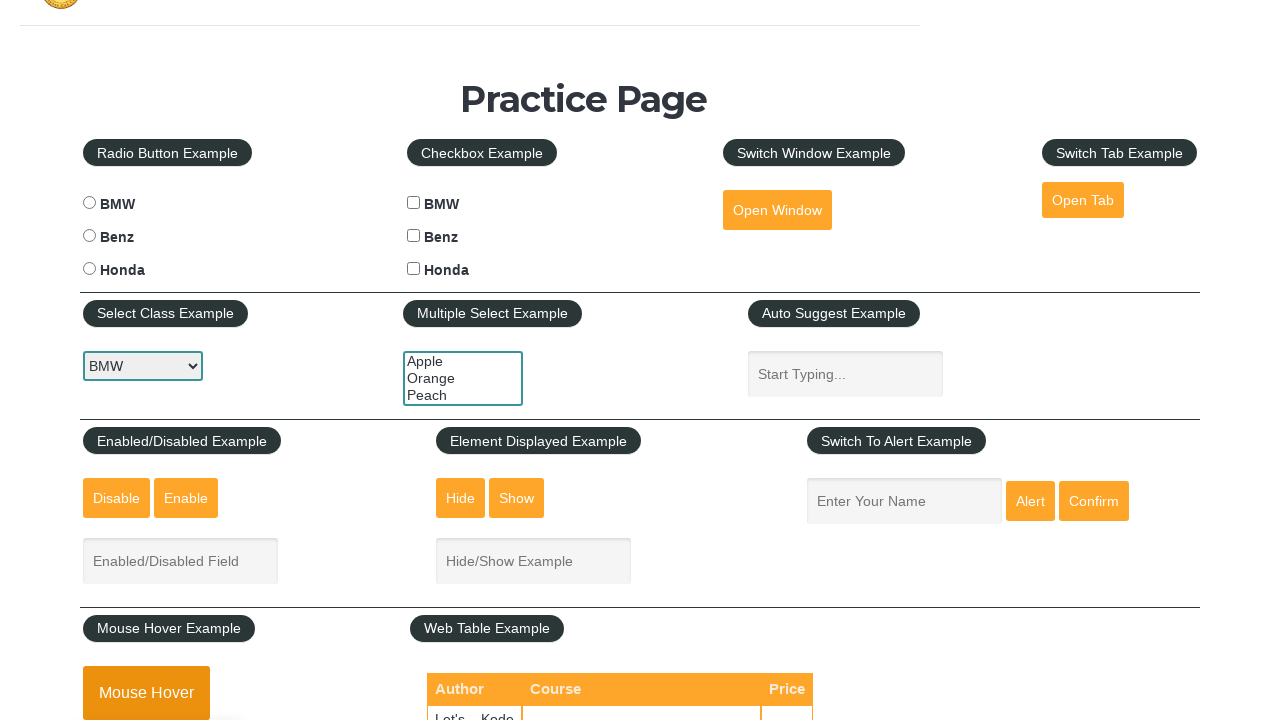

Clicked on 'Top' option from dropdown menu at (163, 360) on xpath=//div[@class='mouse-hover-content']//a[text()='Top']
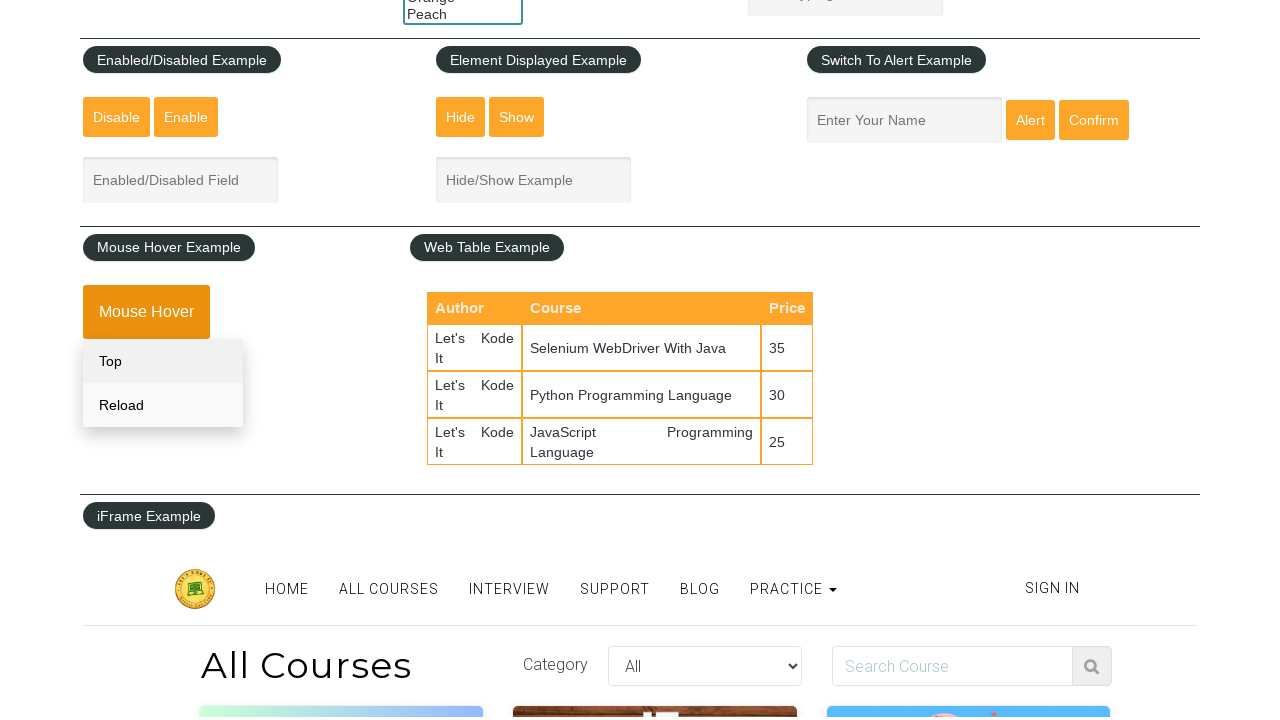

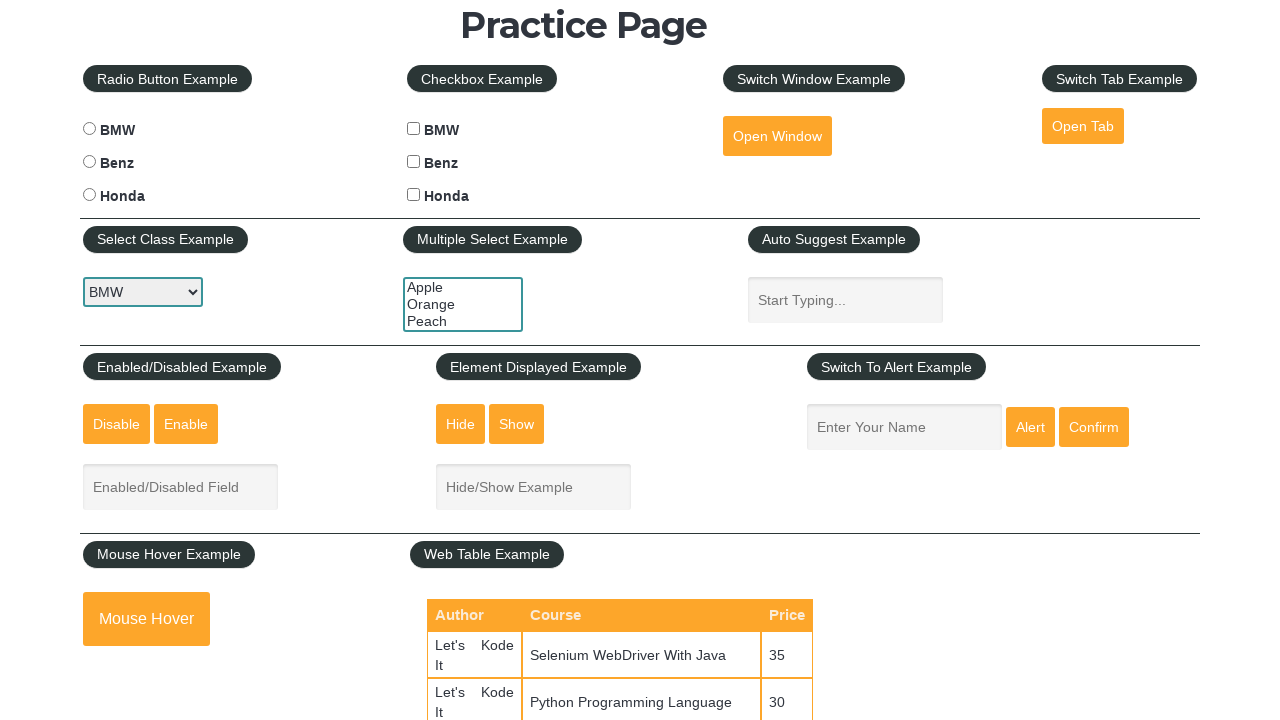